Navigates to a dynamic loading page and clicks the start button to trigger dynamic content loading

Starting URL: https://the-internet.herokuapp.com/dynamic_loading/1

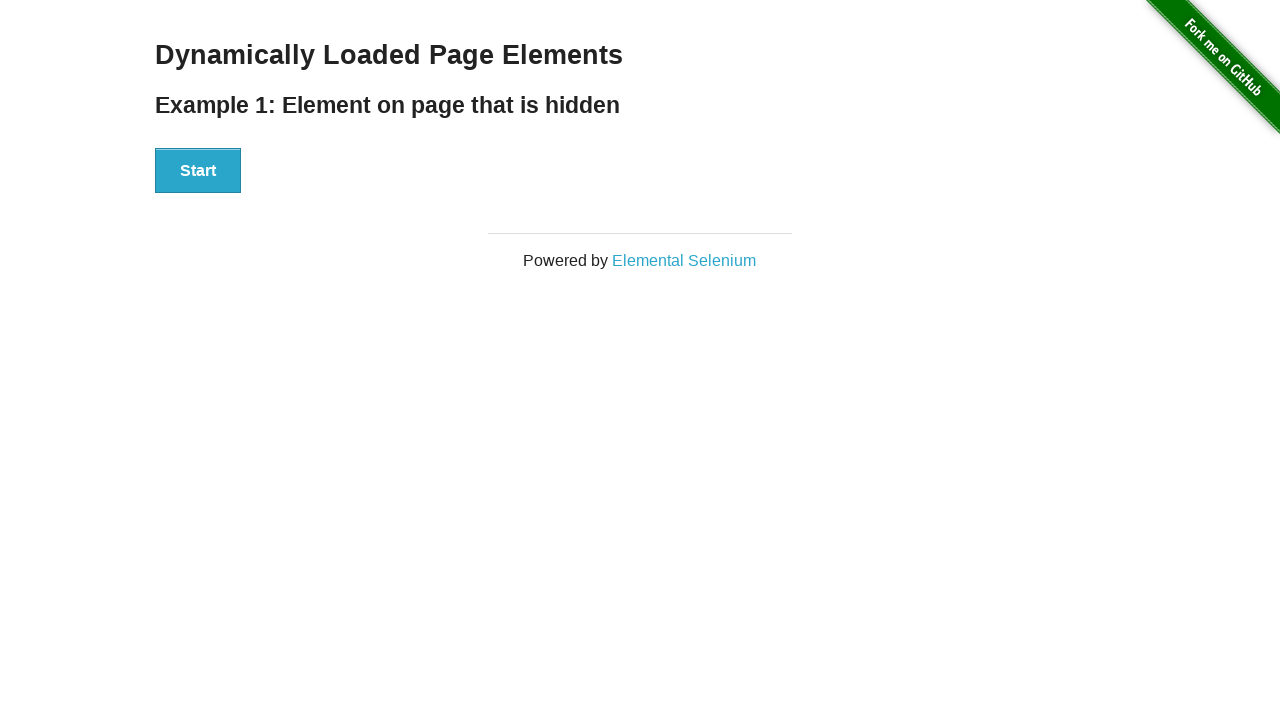

Navigated to dynamic loading page
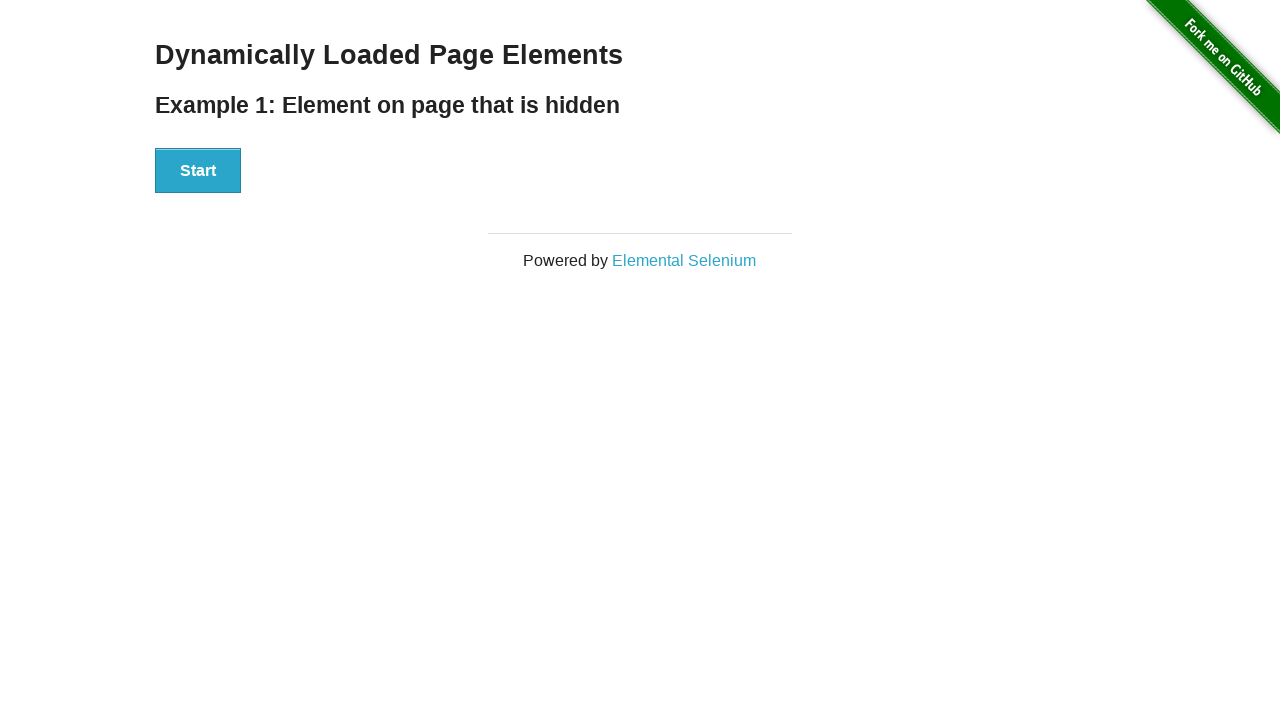

Clicked start button to trigger dynamic content loading at (198, 171) on [id='start'] button
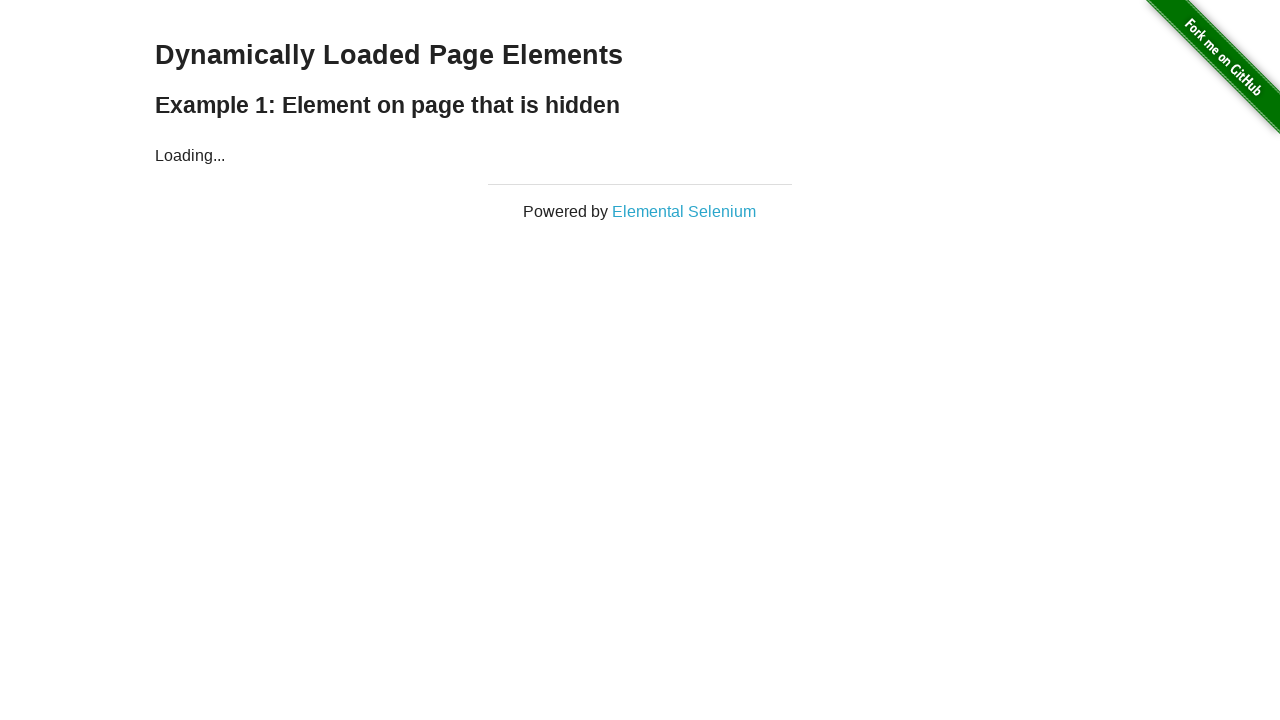

Dynamic content finished loading and became visible
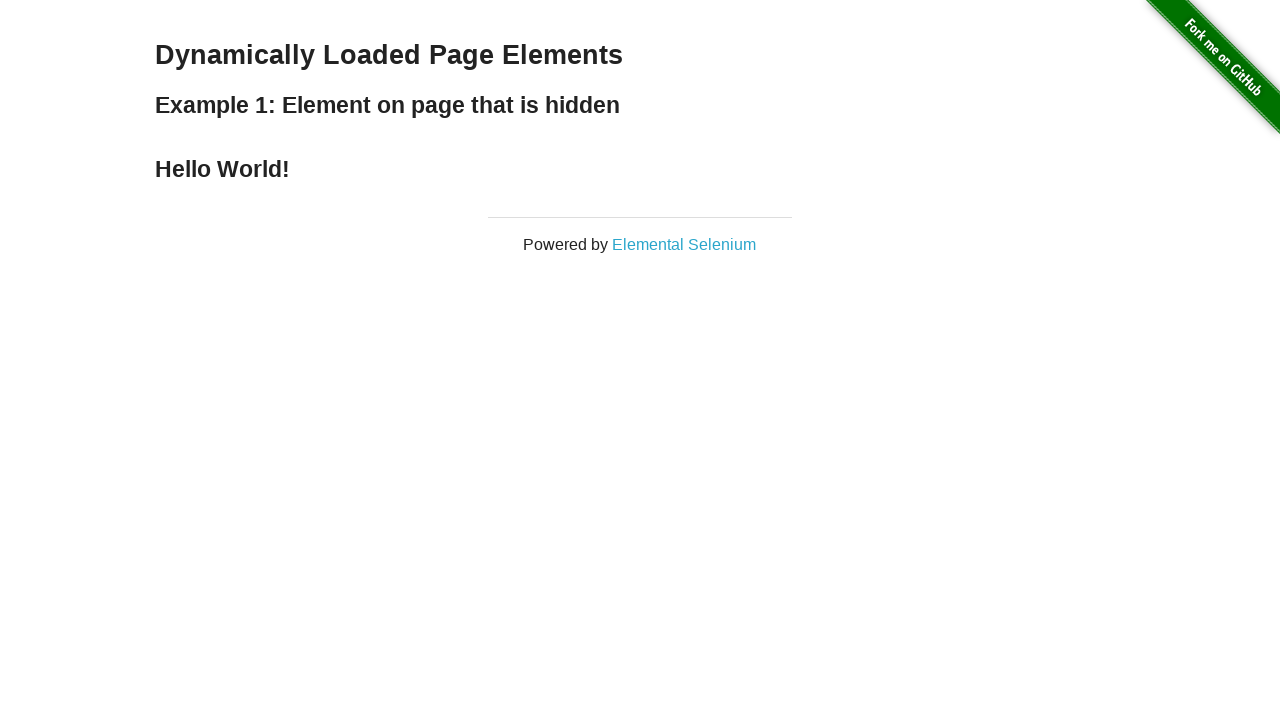

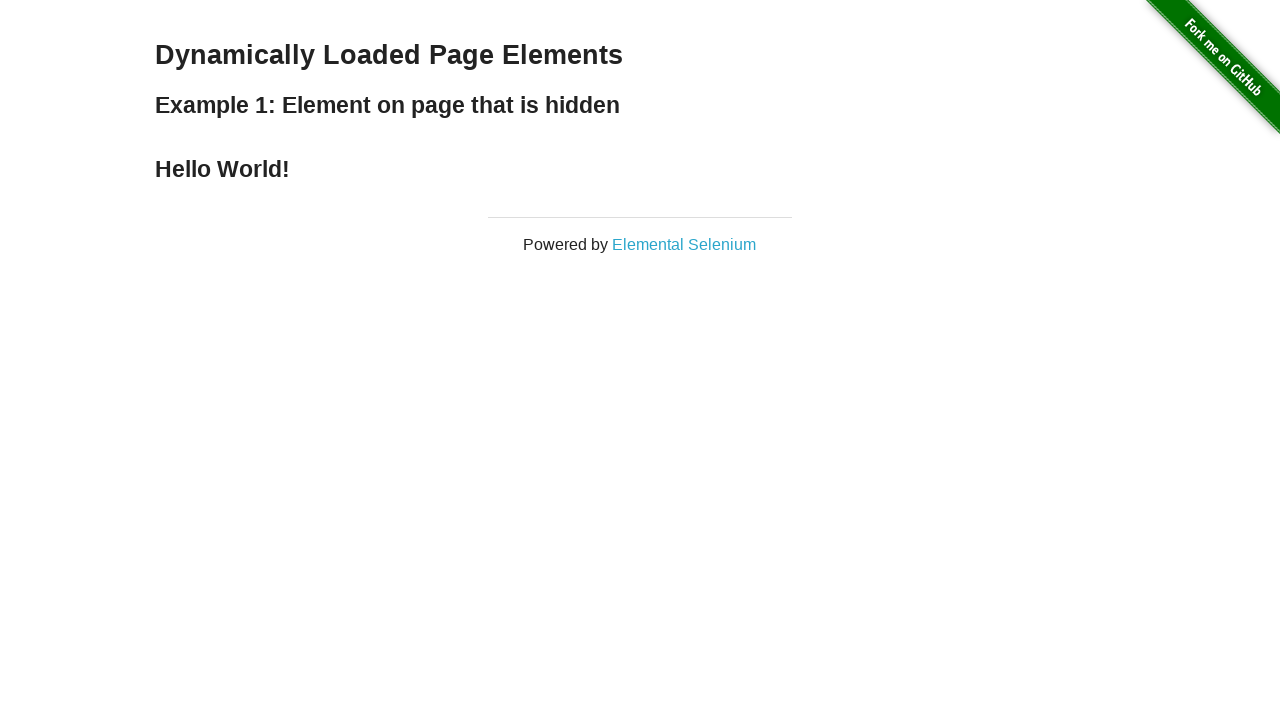